Tests that clicking the Email column header sorts the table data alphabetically in ascending order.

Starting URL: http://the-internet.herokuapp.com/tables

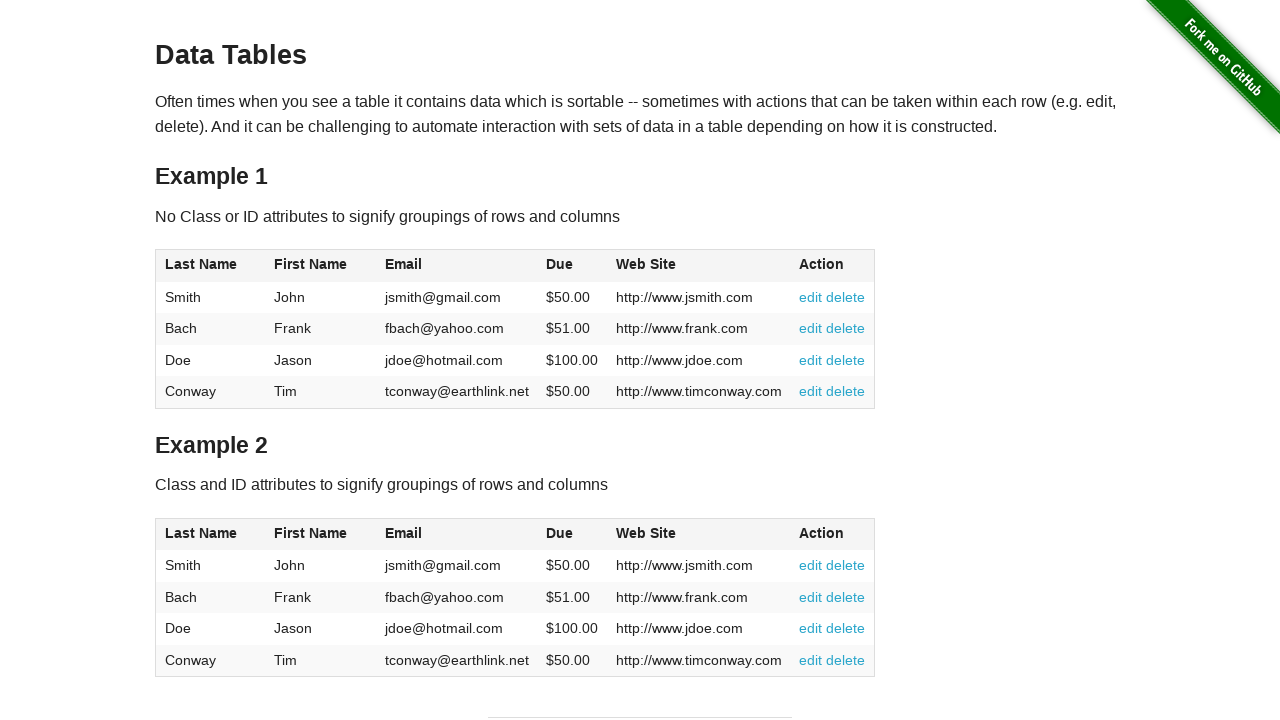

Clicked Email column header to sort table in ascending order at (457, 266) on #table1 thead tr th:nth-of-type(3)
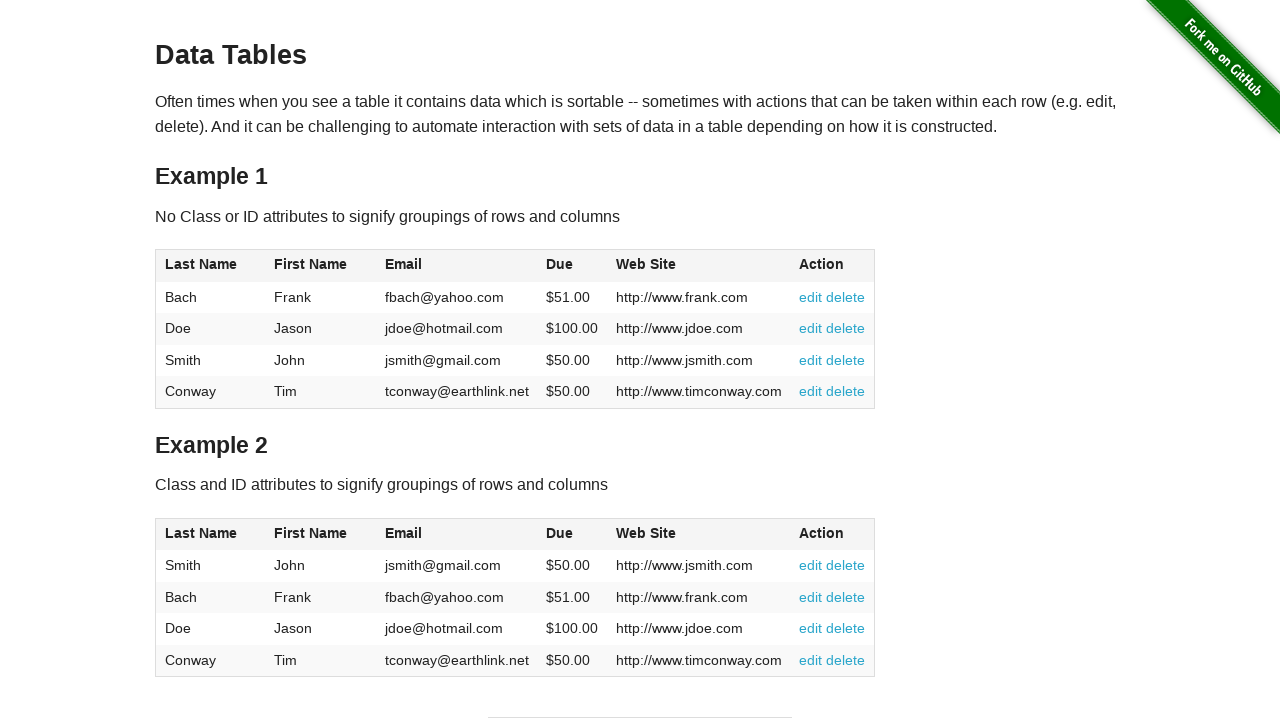

Waited for table to be sorted and verified Email column is present
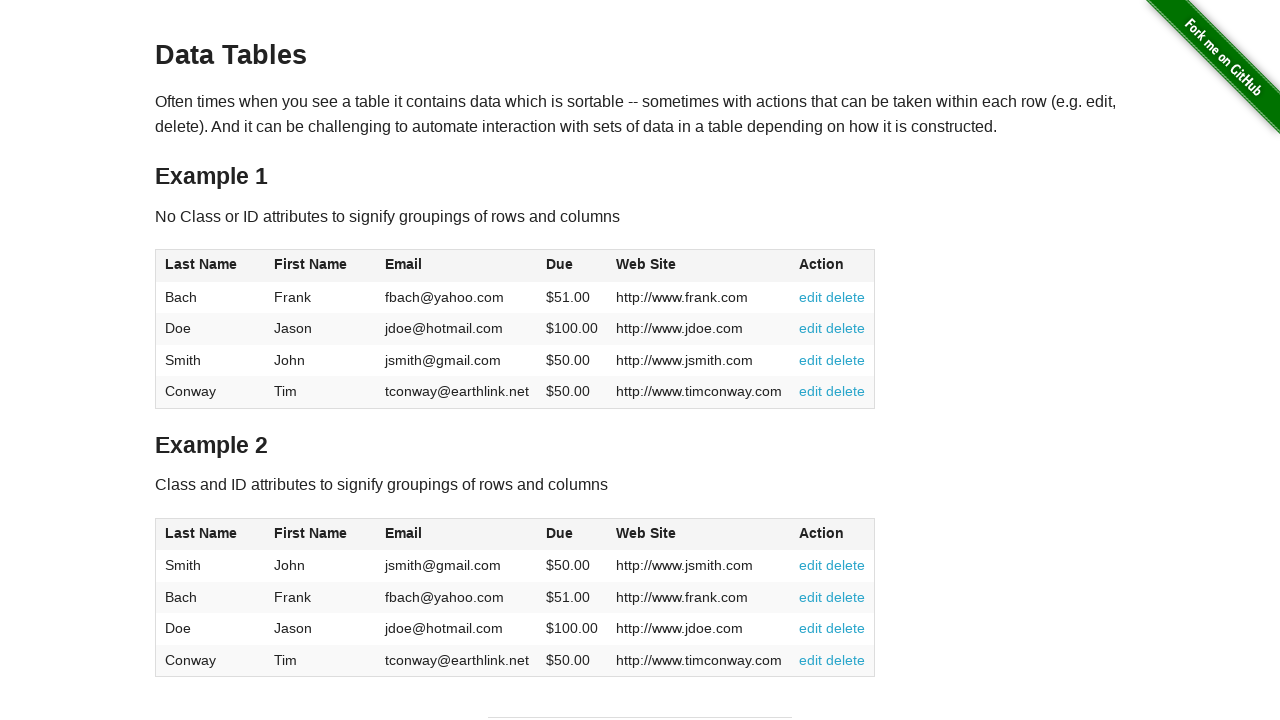

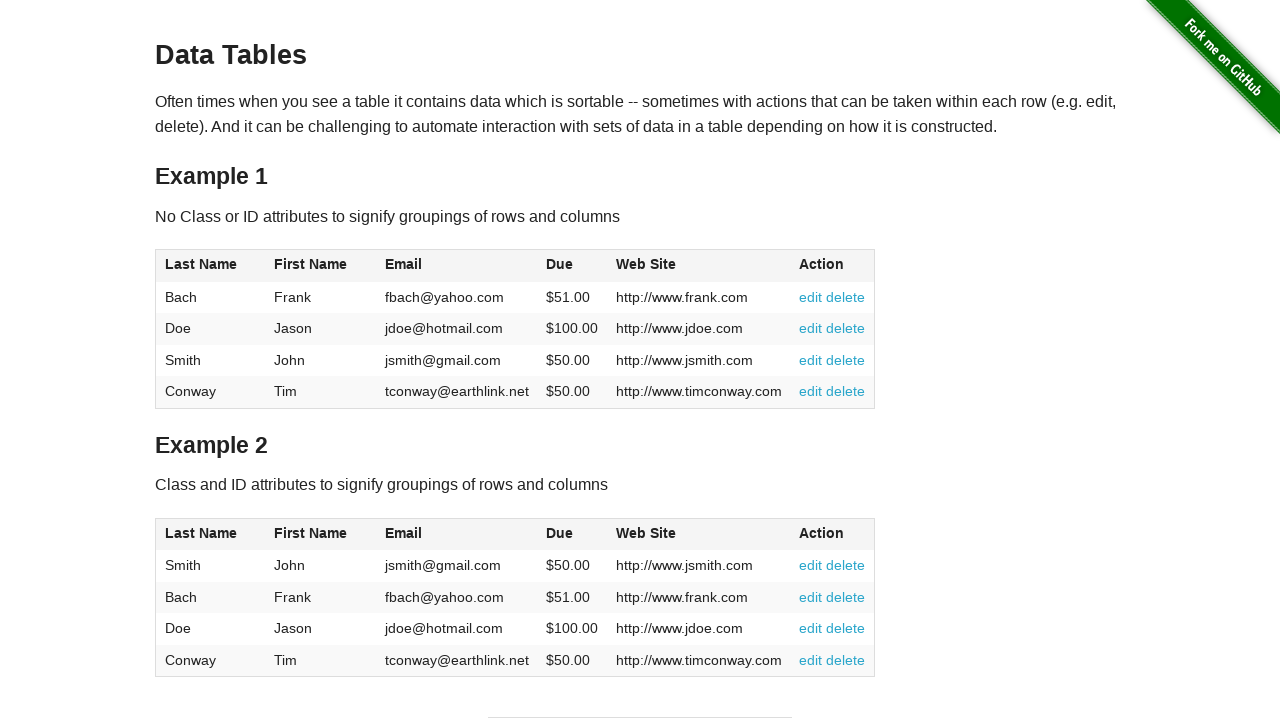